Tests a wait functionality by clicking a verify button and checking for a success message

Starting URL: http://suninjuly.github.io/wait1.html

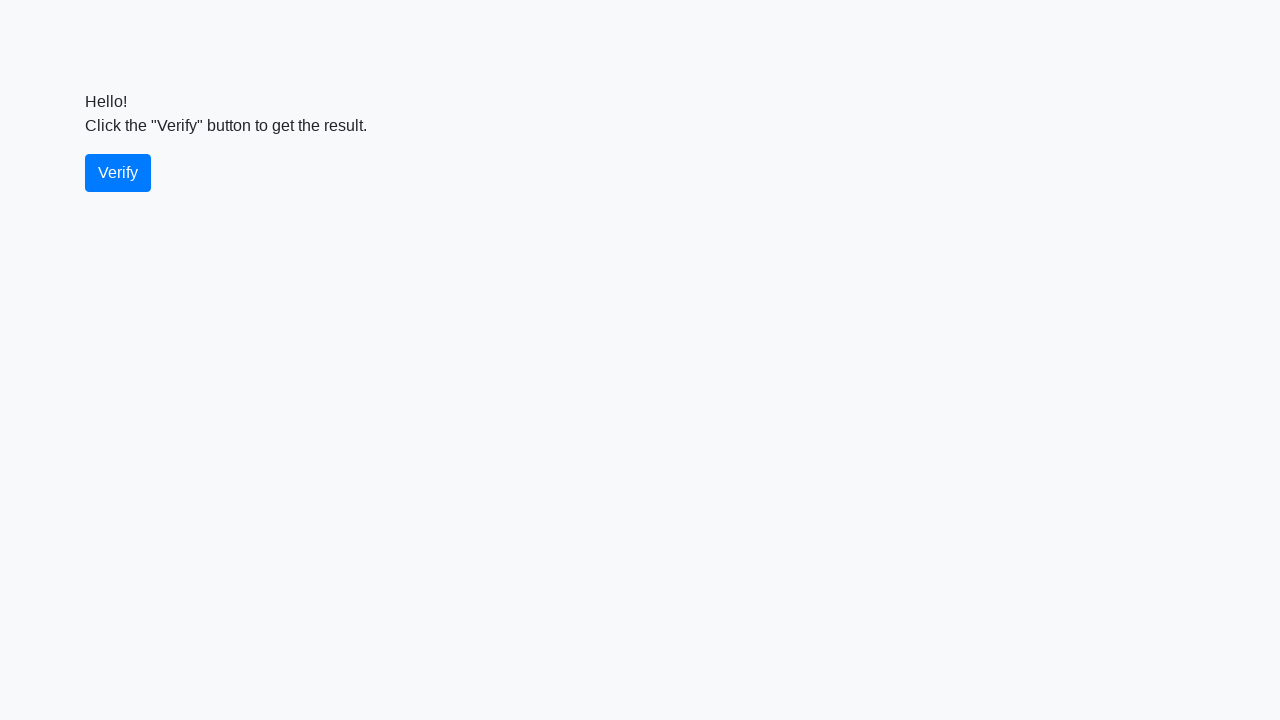

Clicked the verify button at (118, 173) on #verify
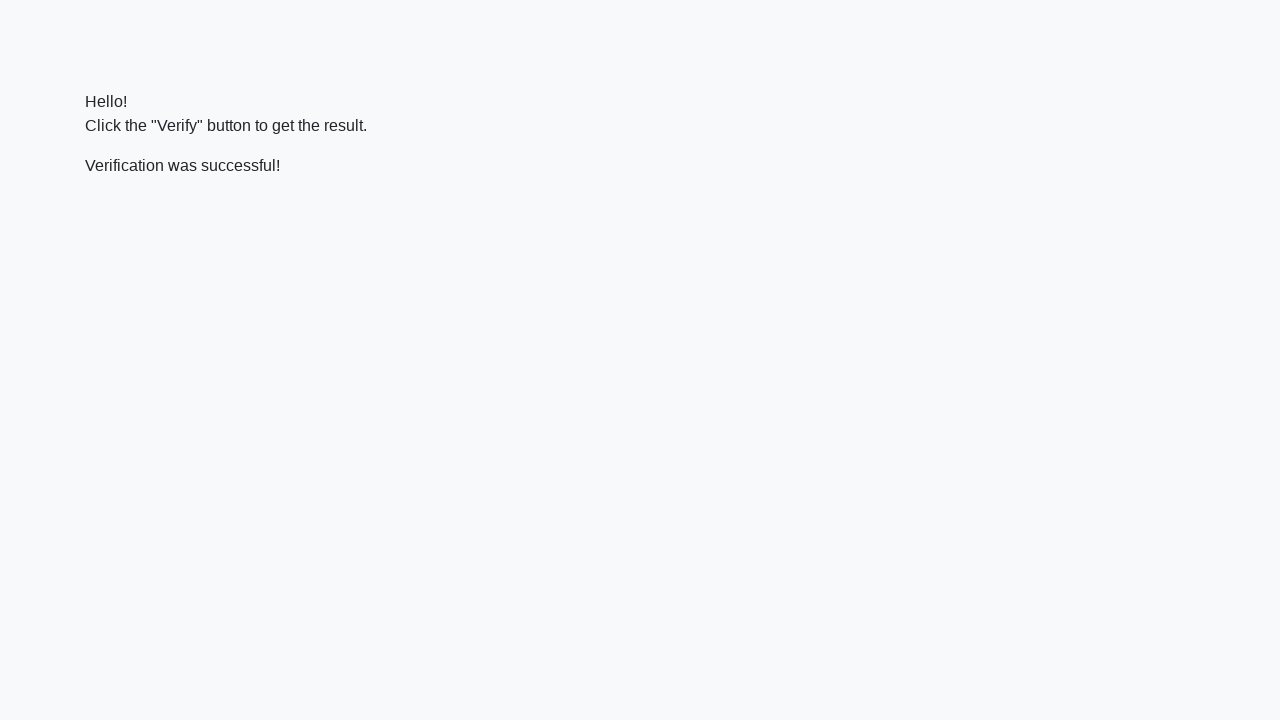

Wait for success message element to appear
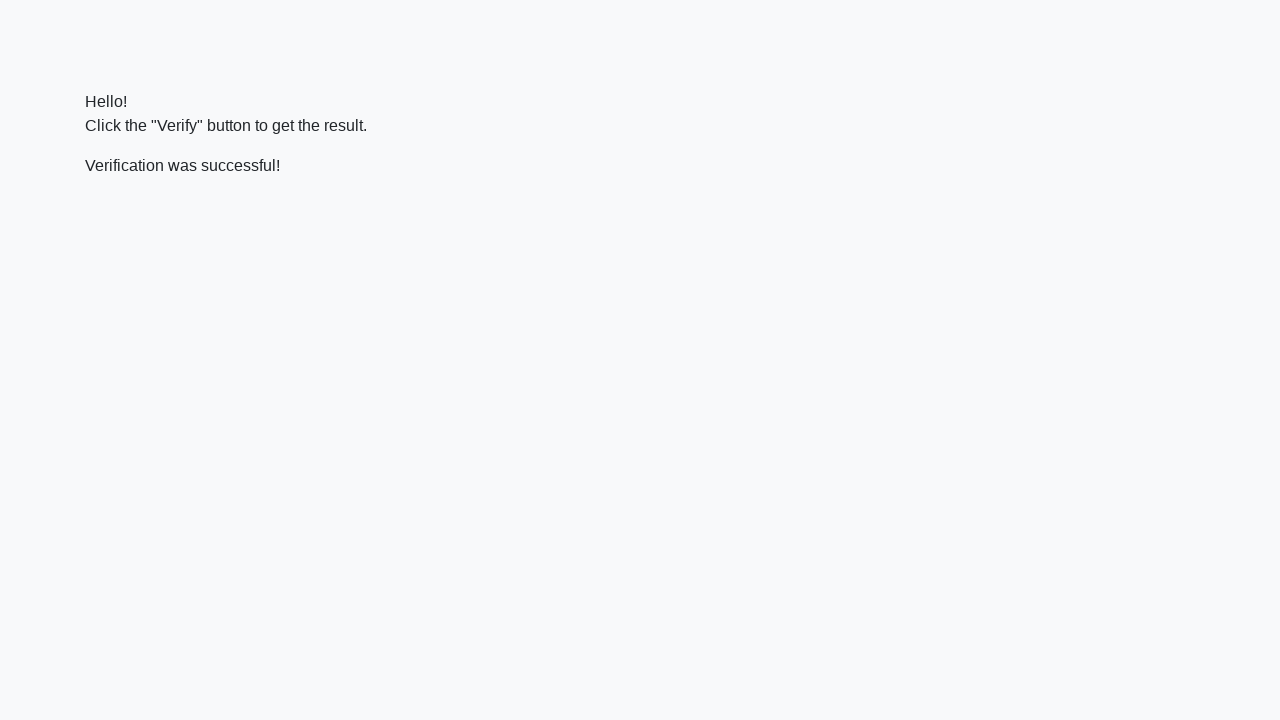

Verified success message contains 'successful'
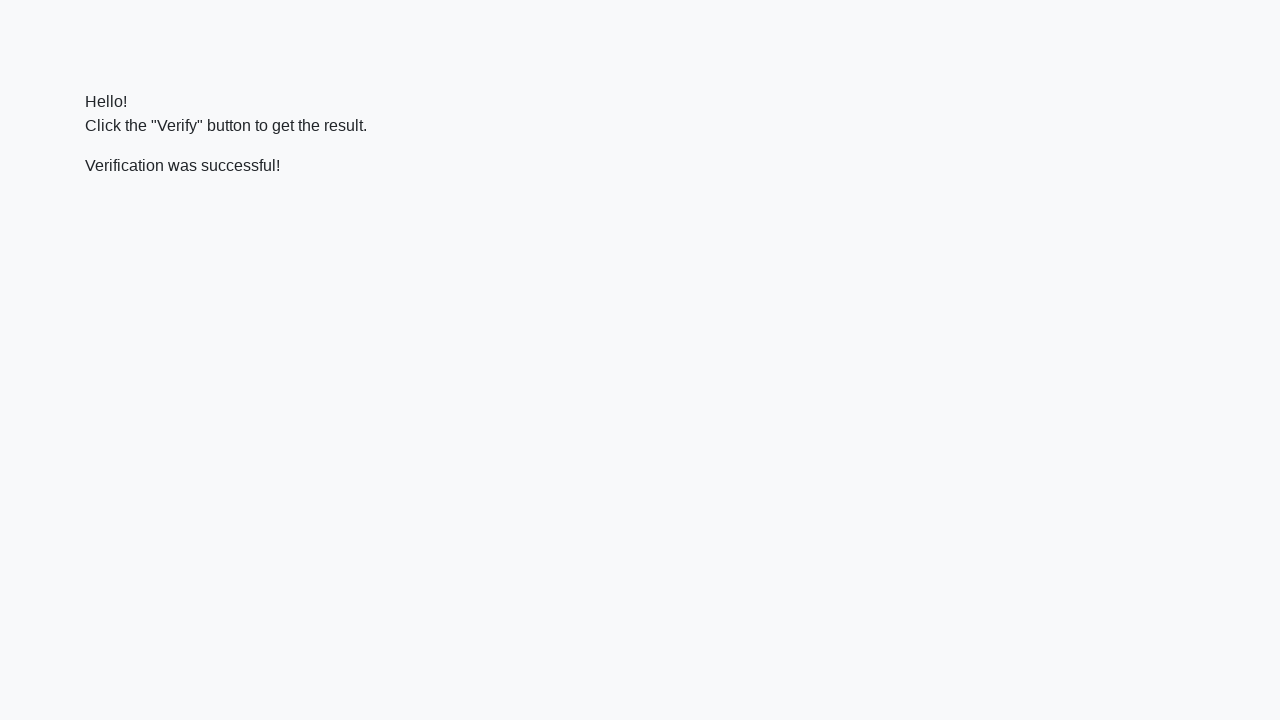

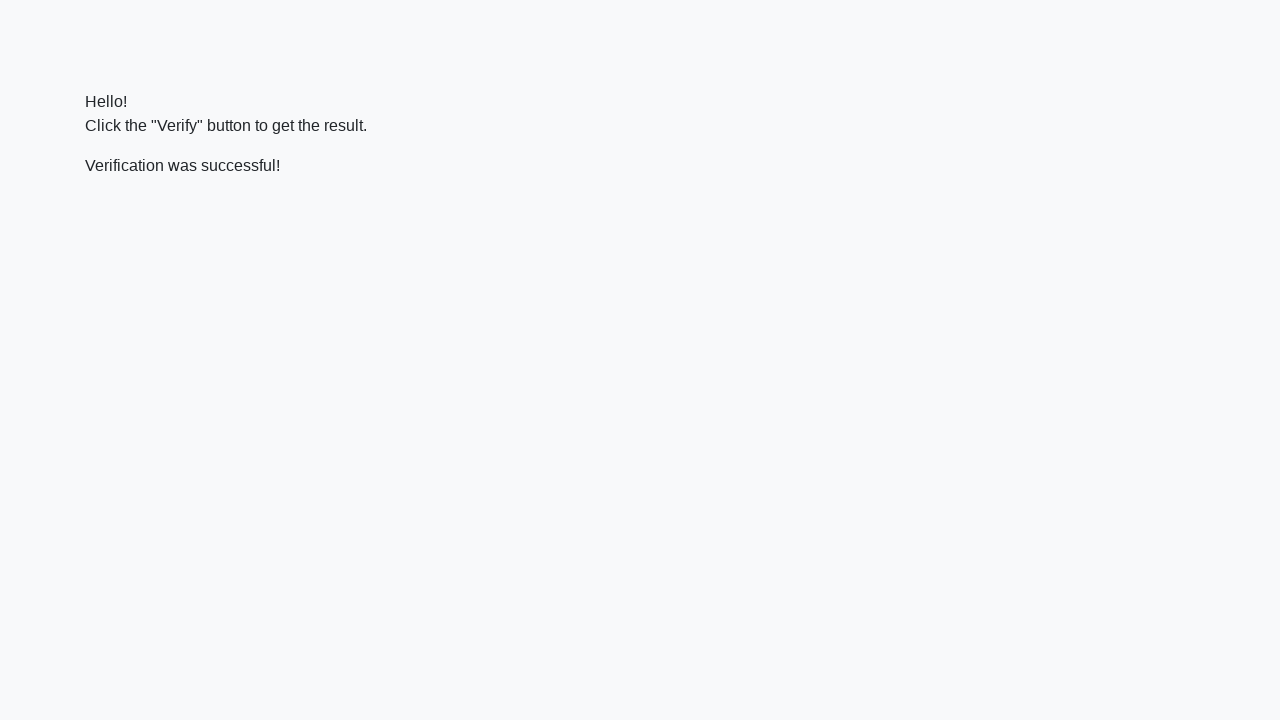